Tests checkbox handling functionality by clicking on a senior citizen checkbox and verifying its selection state

Starting URL: https://rahulshettyacademy.com/dropdownsPractise/

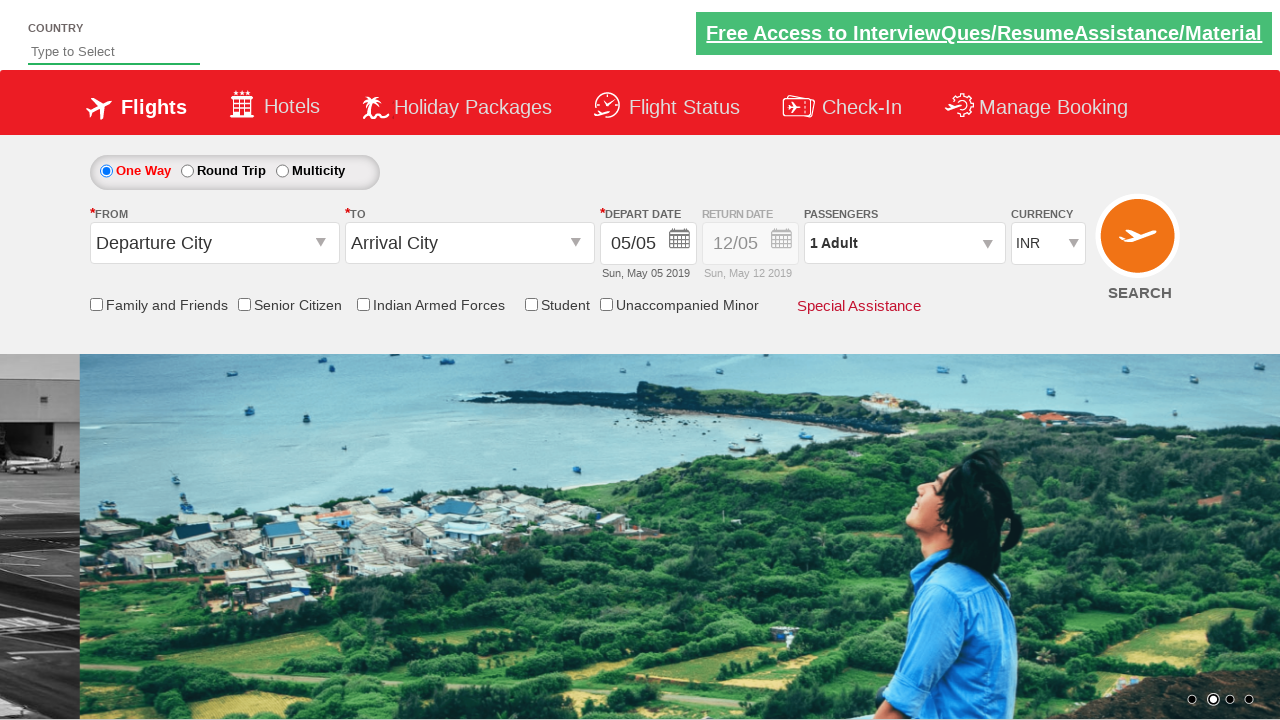

Counted checkboxes on page: 6 total
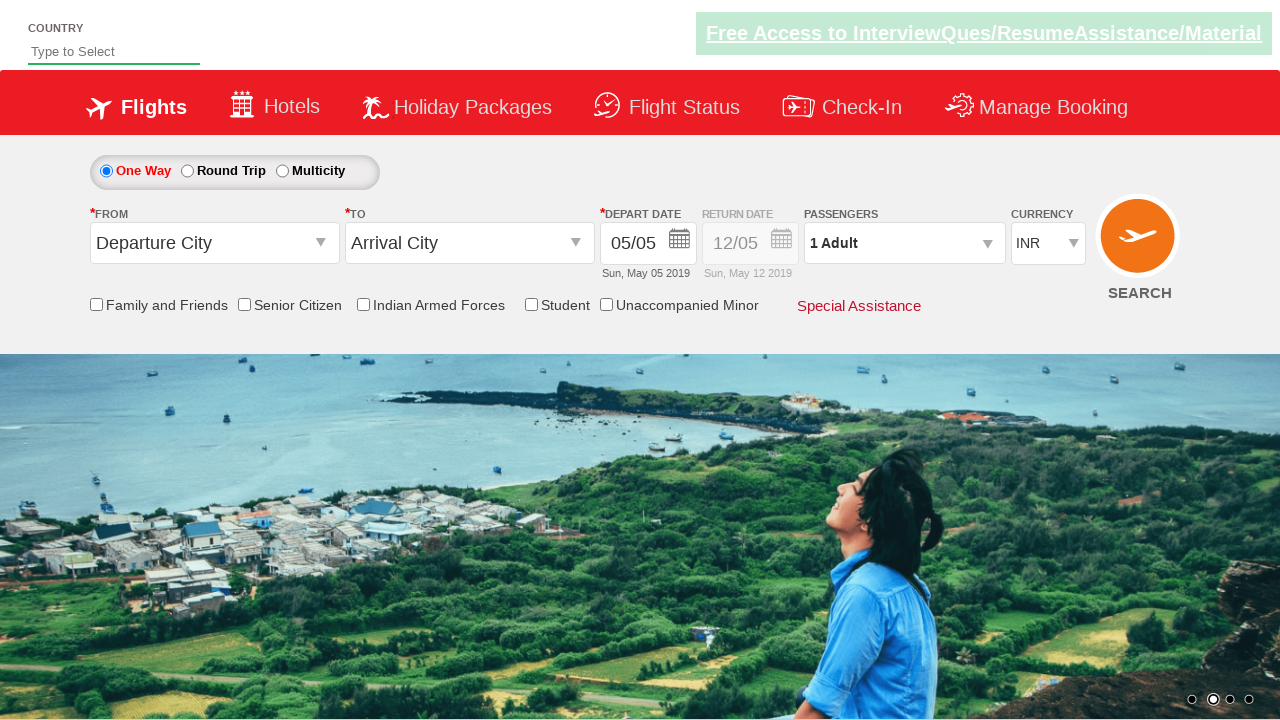

Clicked on Senior Citizen checkbox at (290, 305) on #ctl00_mainContent_SeniorCitizenDiv
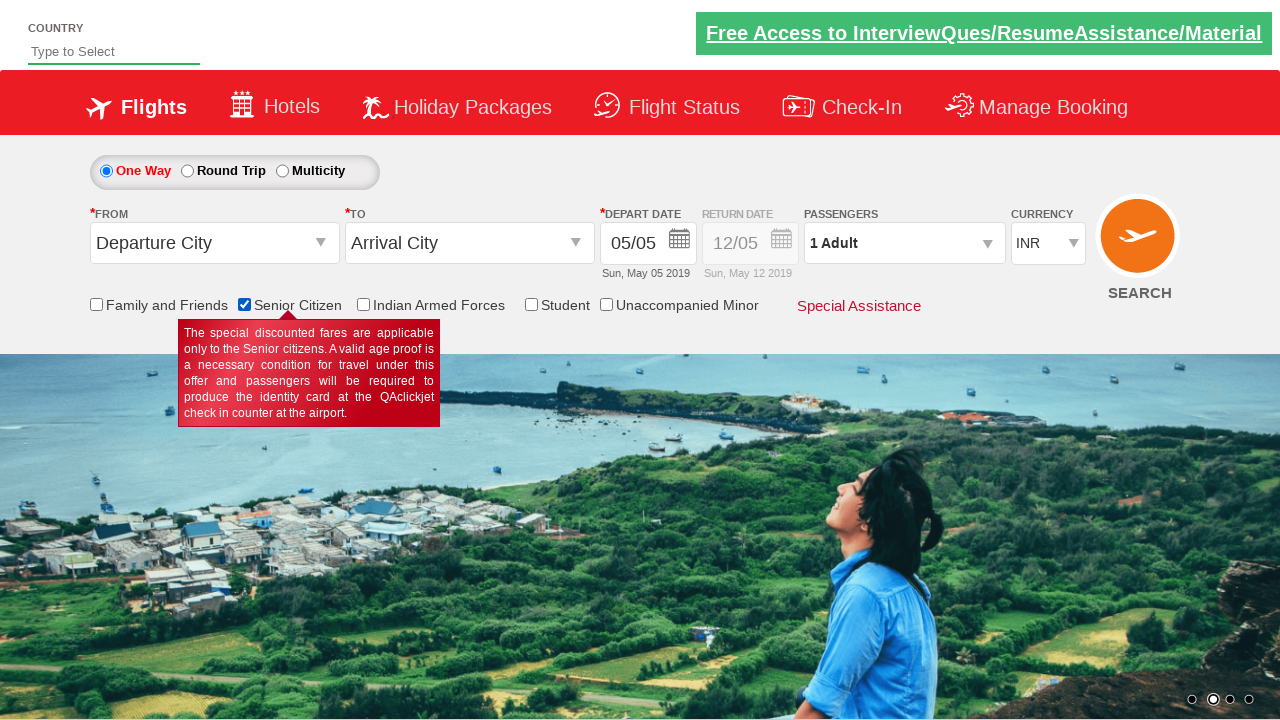

Verified Senior Citizen checkbox selection state: True
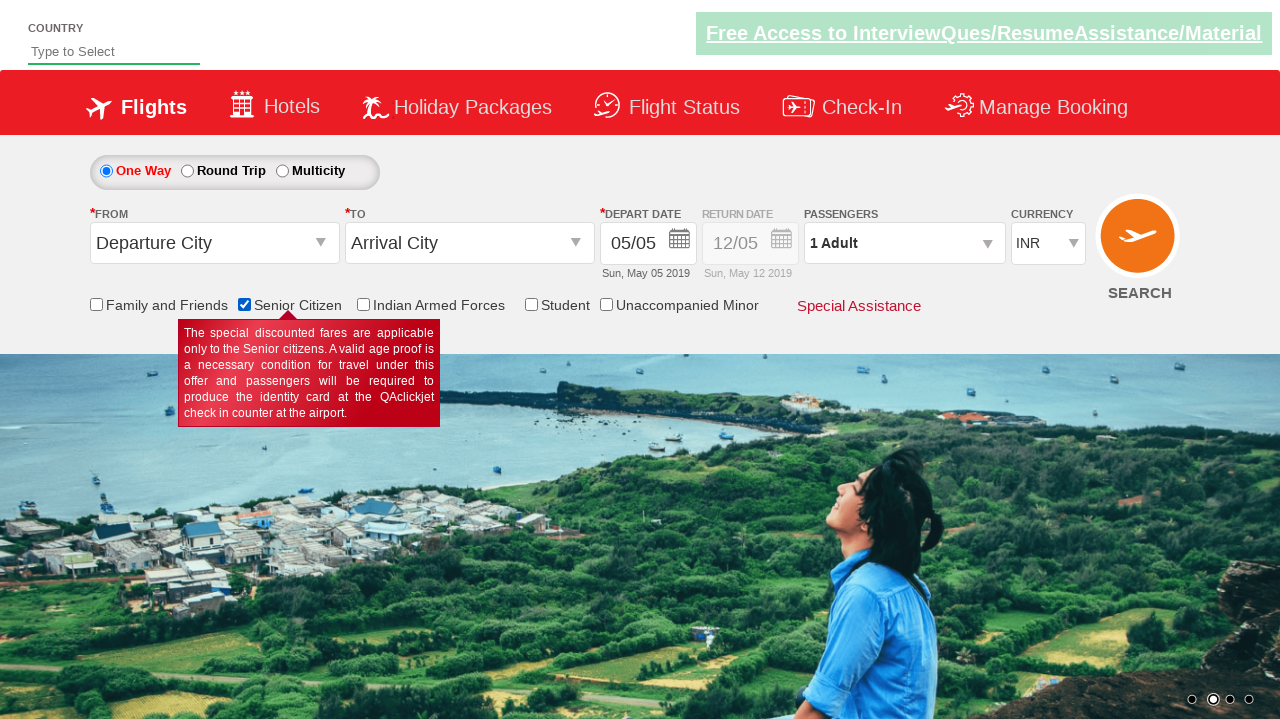

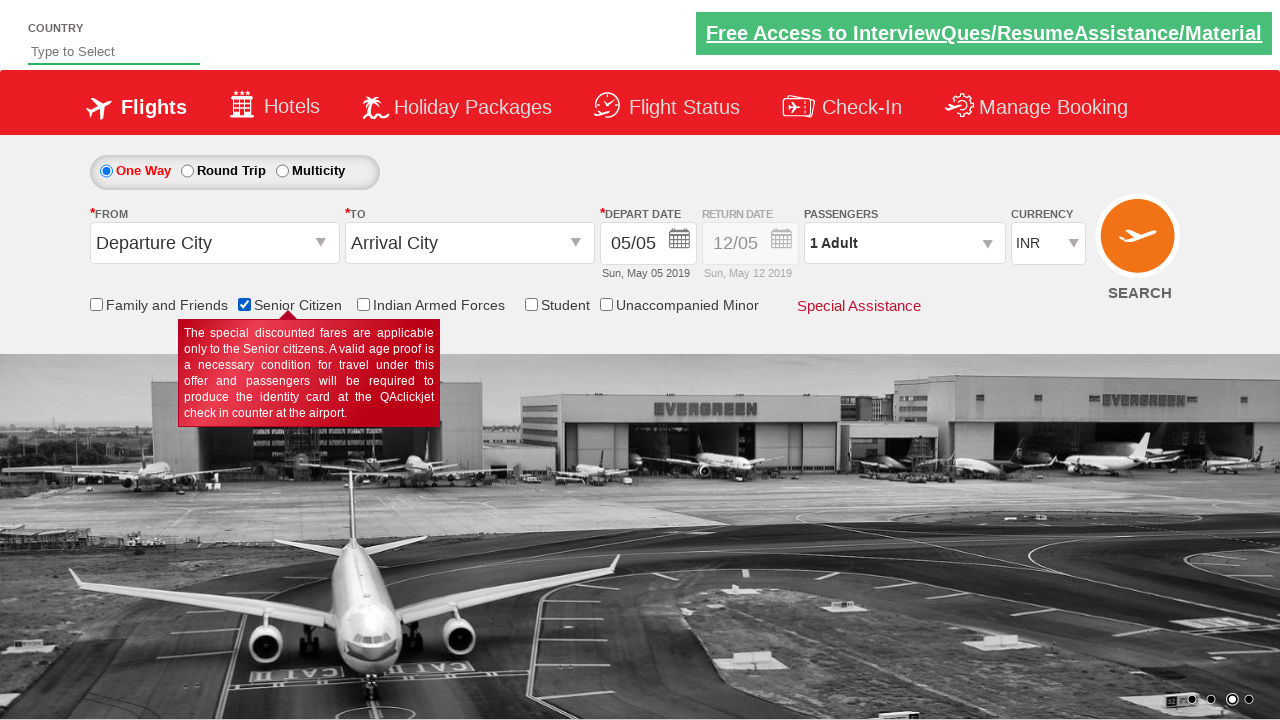